Tests accepting a JavaScript alert by clicking the first button and verifying the success message

Starting URL: https://the-internet.herokuapp.com/javascript_alerts

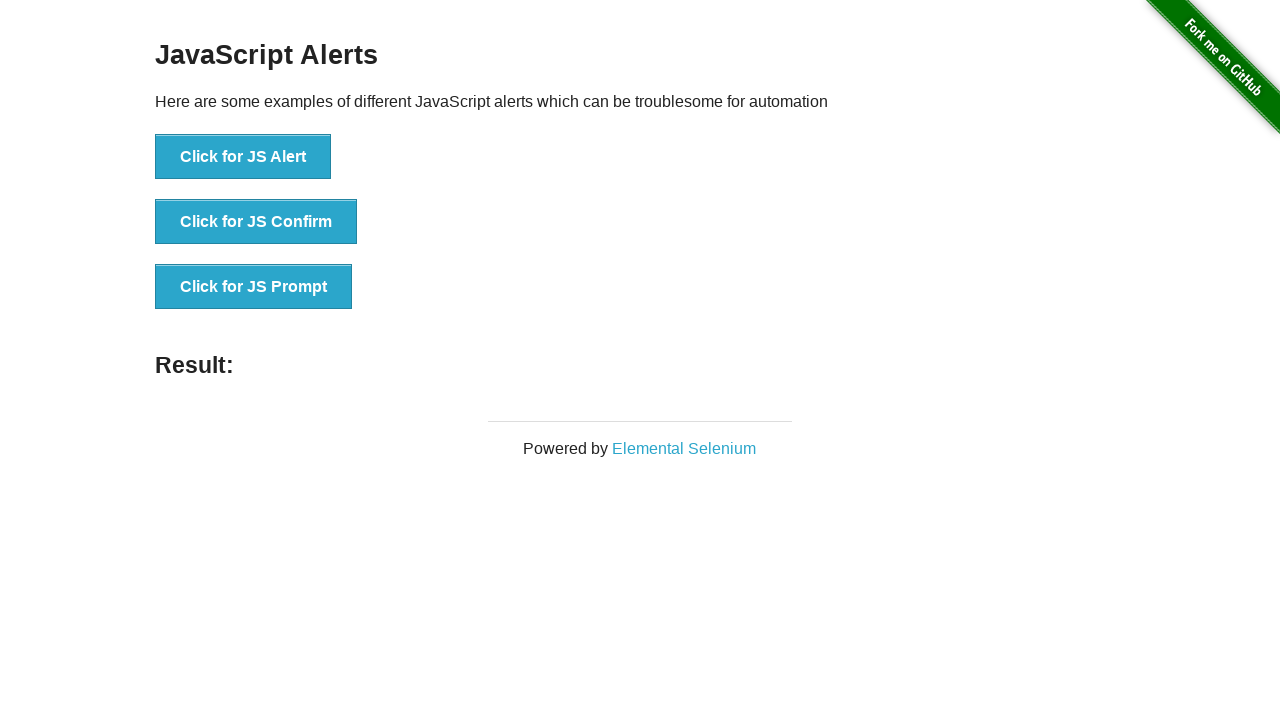

Clicked the 'Click for JS Alert' button to trigger JavaScript alert at (243, 157) on text='Click for JS Alert'
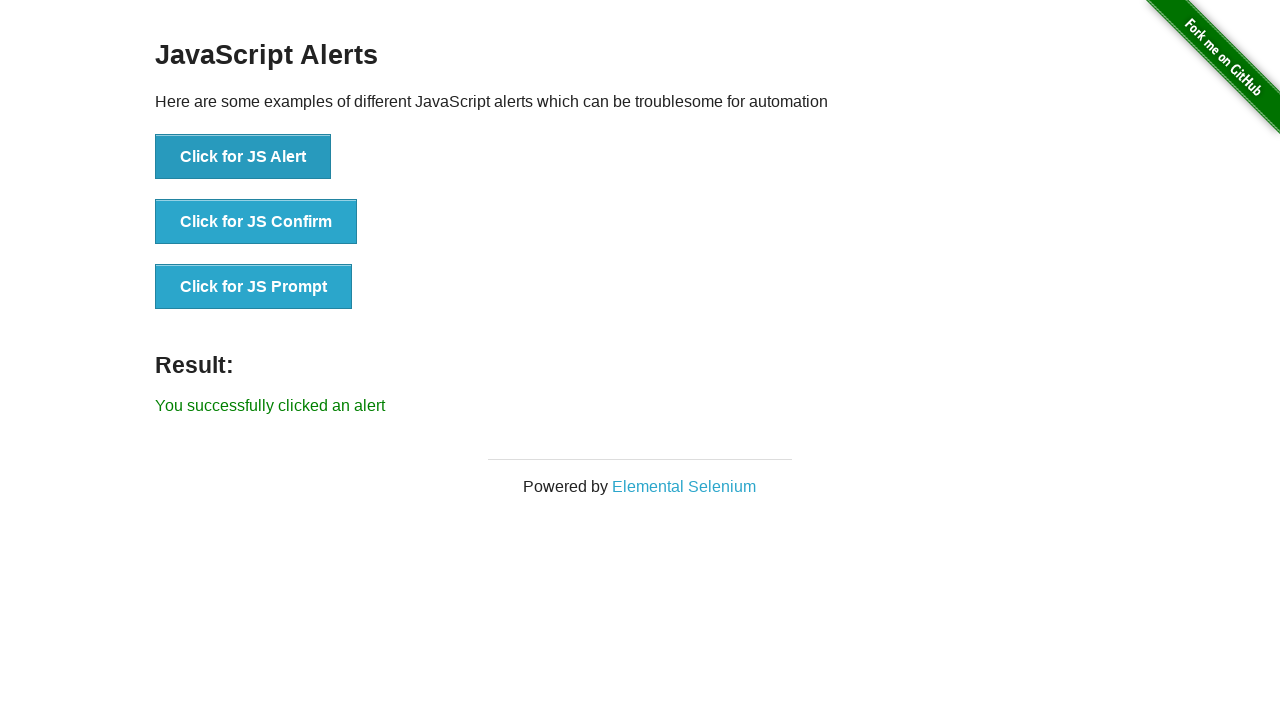

Set up dialog handler to accept the alert
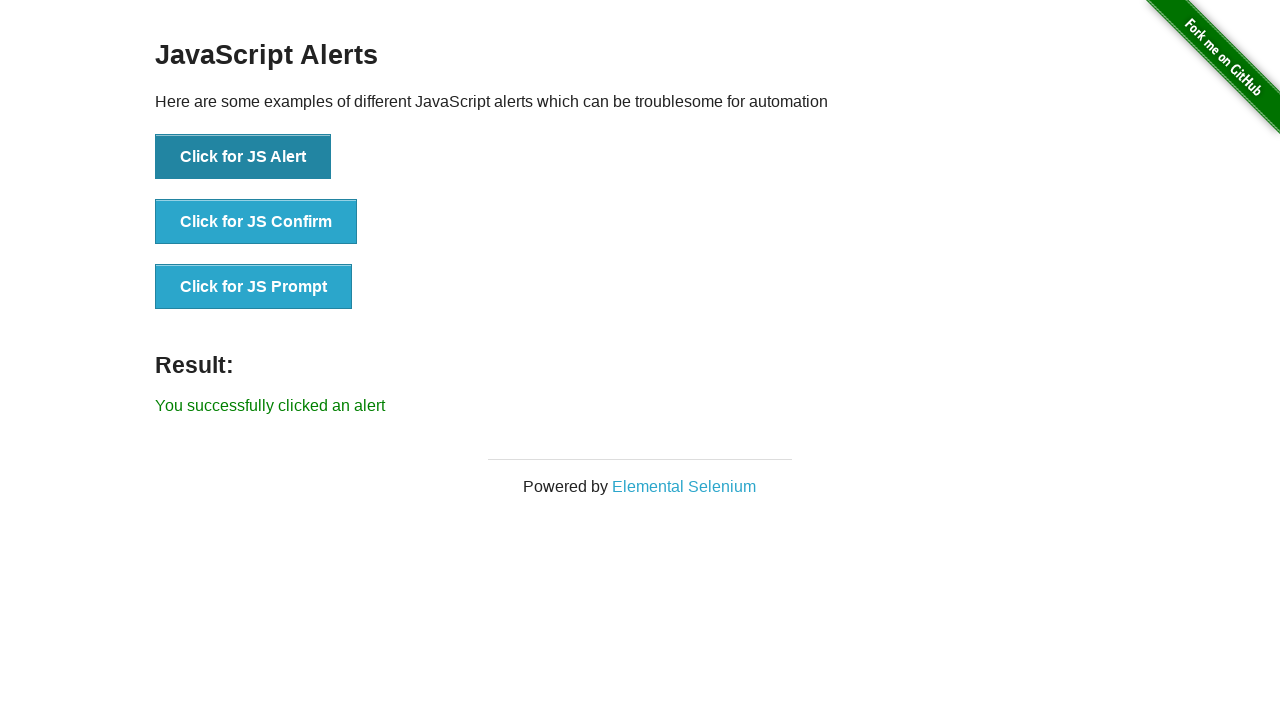

Retrieved result message text from #result element
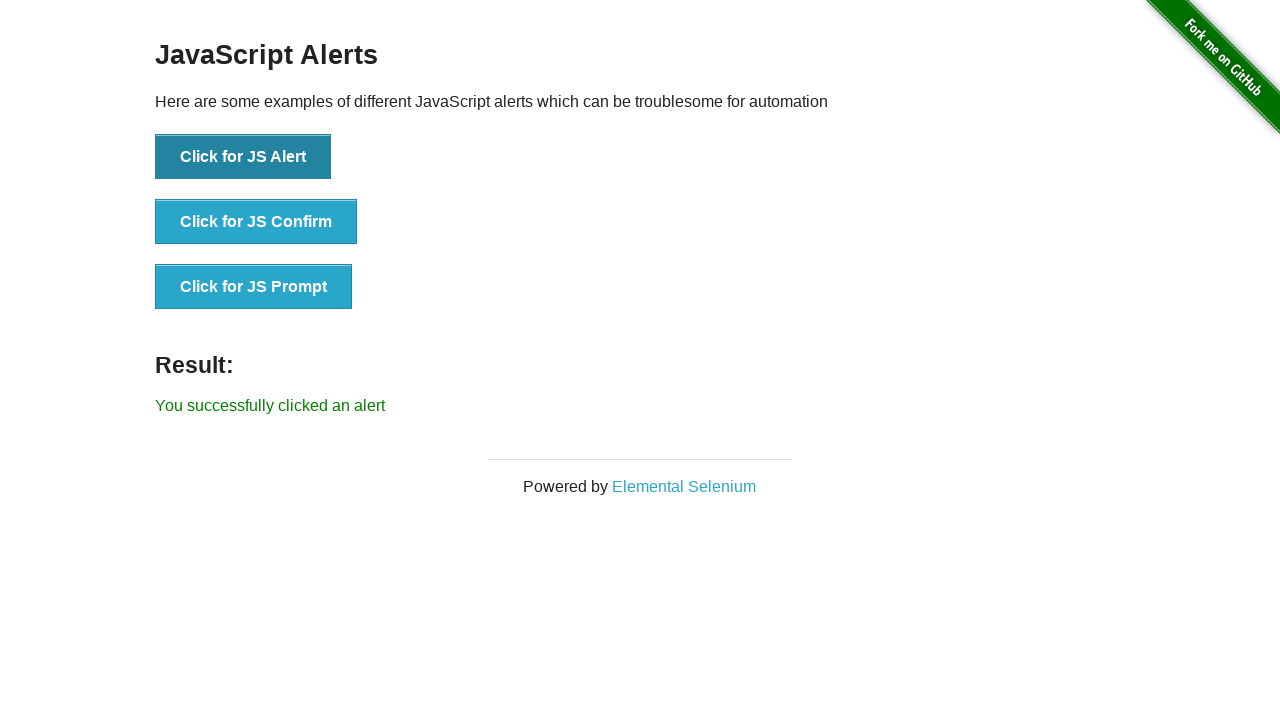

Verified success message 'You successfully clicked an alert' is displayed
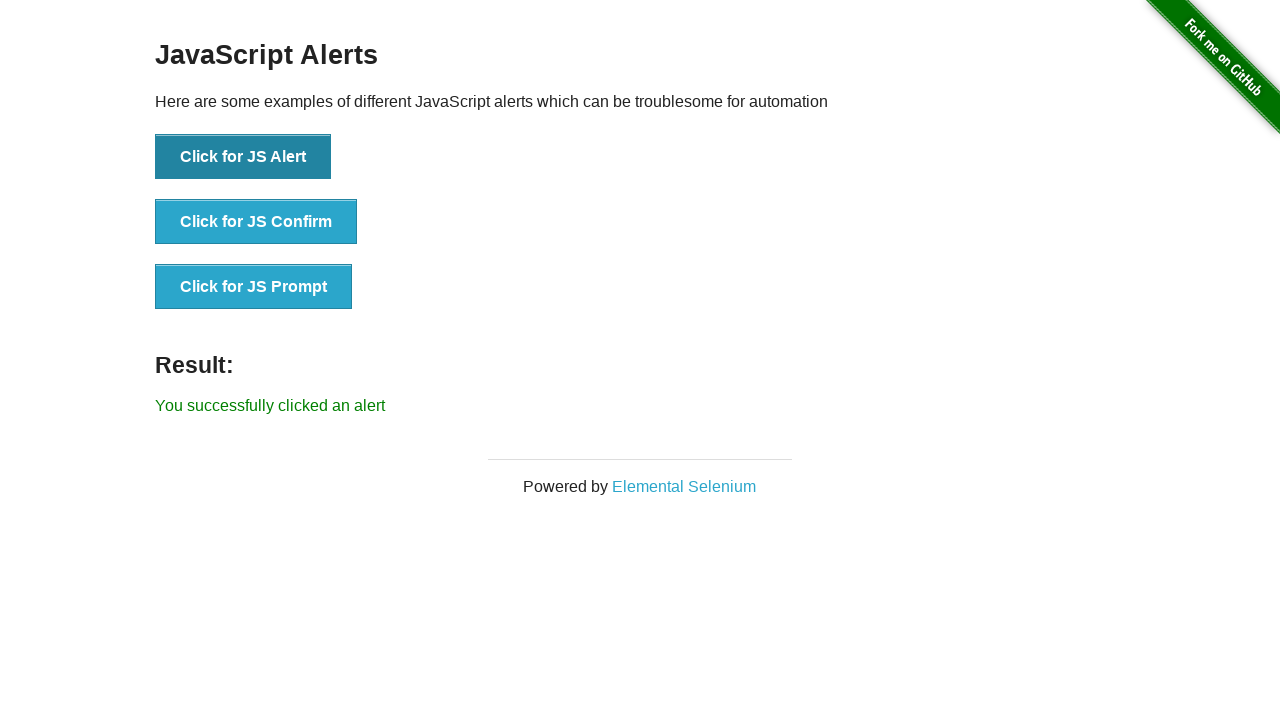

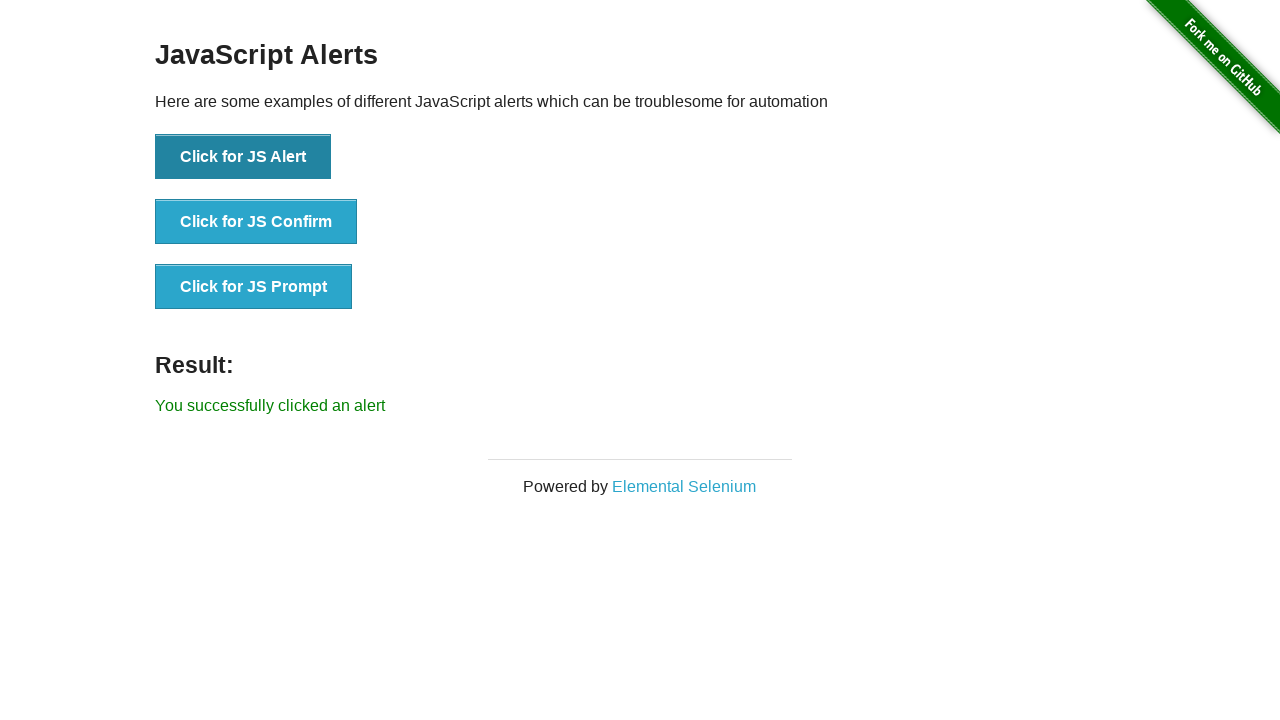